Tests un-marking items as complete by unchecking a previously checked checkbox

Starting URL: https://demo.playwright.dev/todomvc

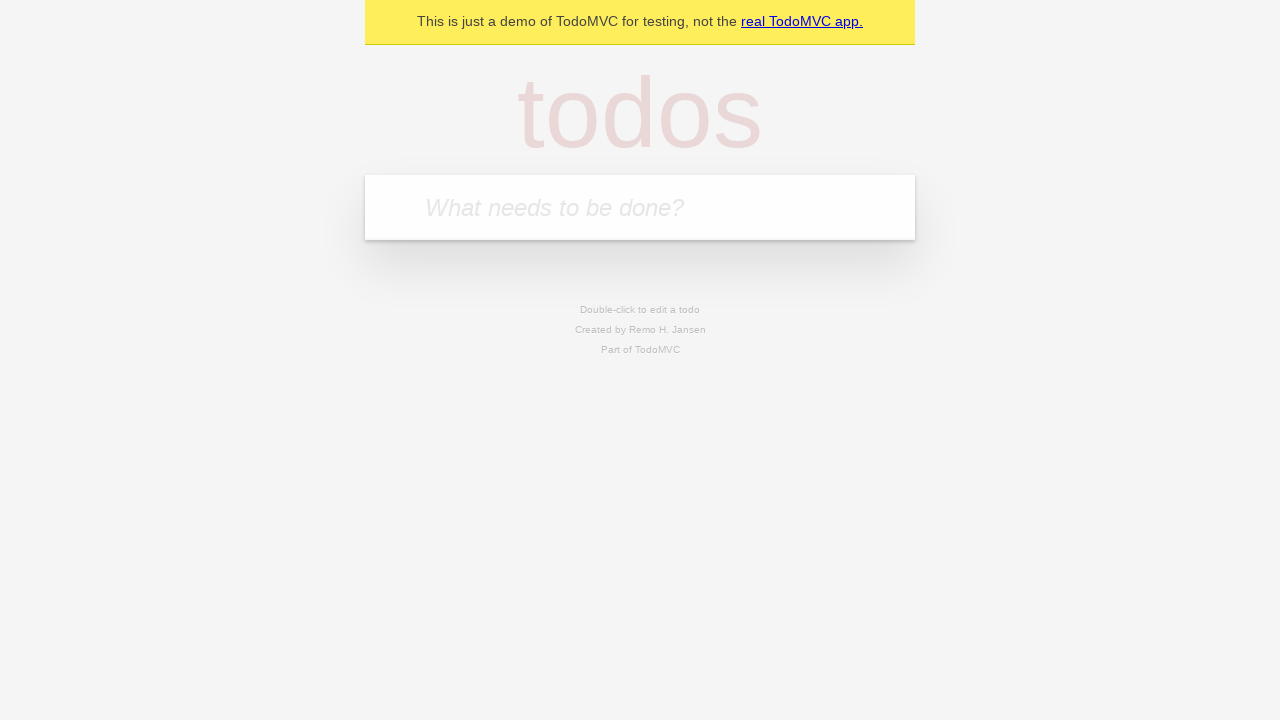

Filled todo input with 'buy some cheese' on internal:attr=[placeholder="What needs to be done?"i]
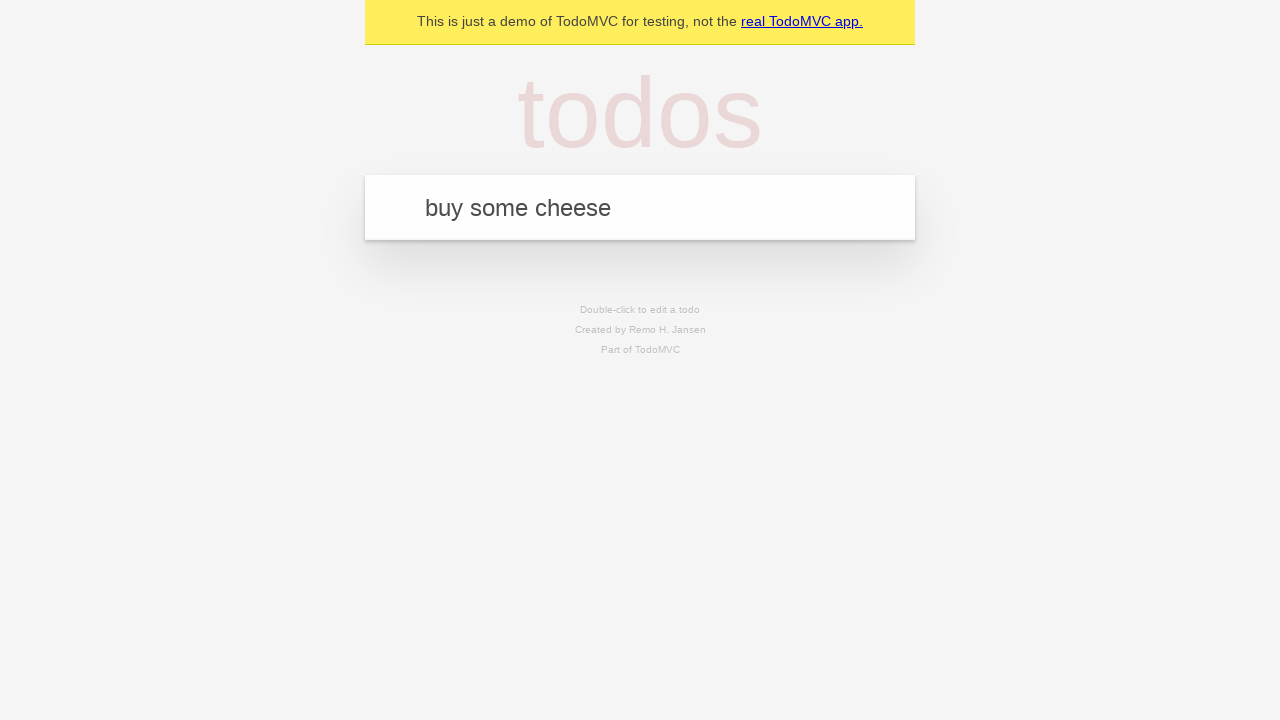

Pressed Enter to create first todo item on internal:attr=[placeholder="What needs to be done?"i]
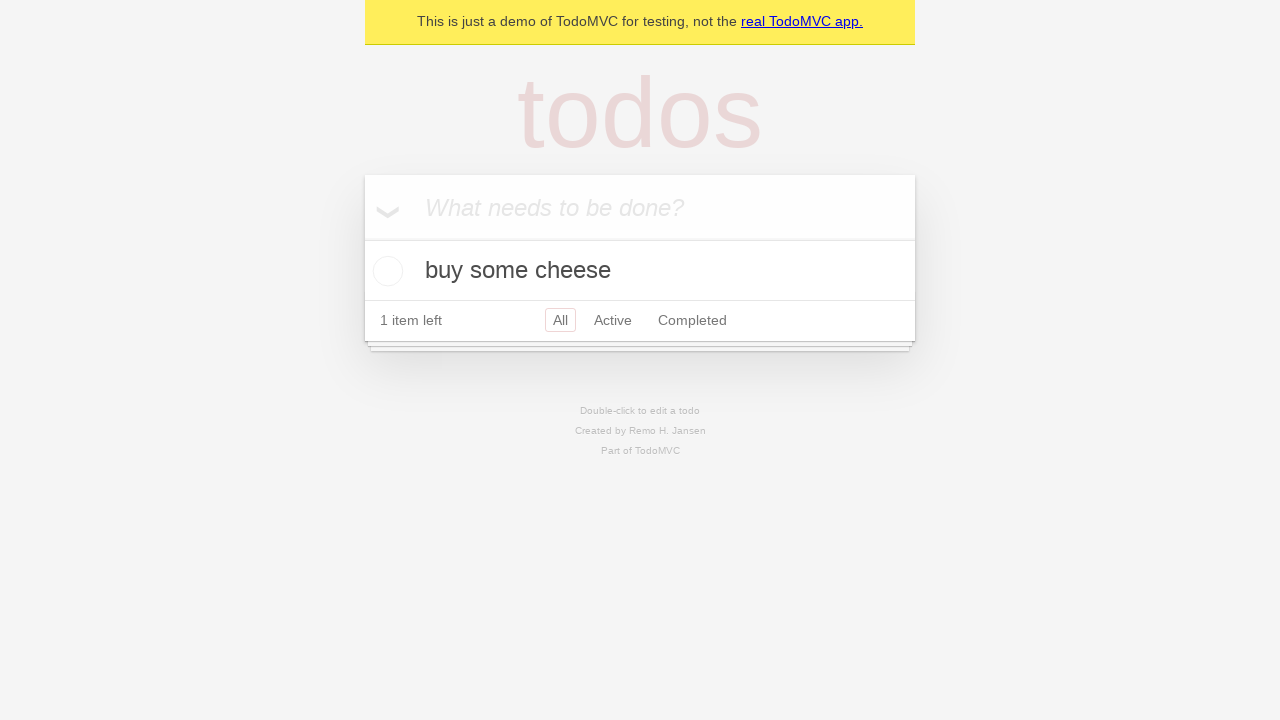

Filled todo input with 'feed the cat' on internal:attr=[placeholder="What needs to be done?"i]
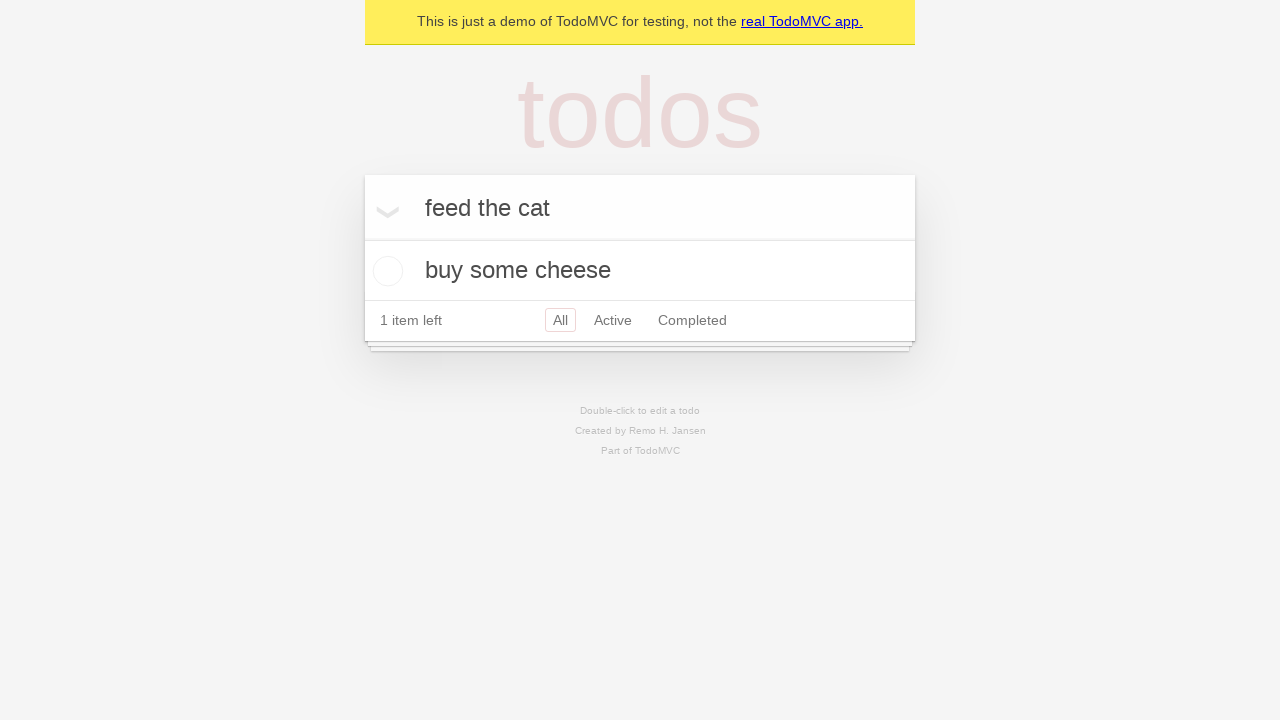

Pressed Enter to create second todo item on internal:attr=[placeholder="What needs to be done?"i]
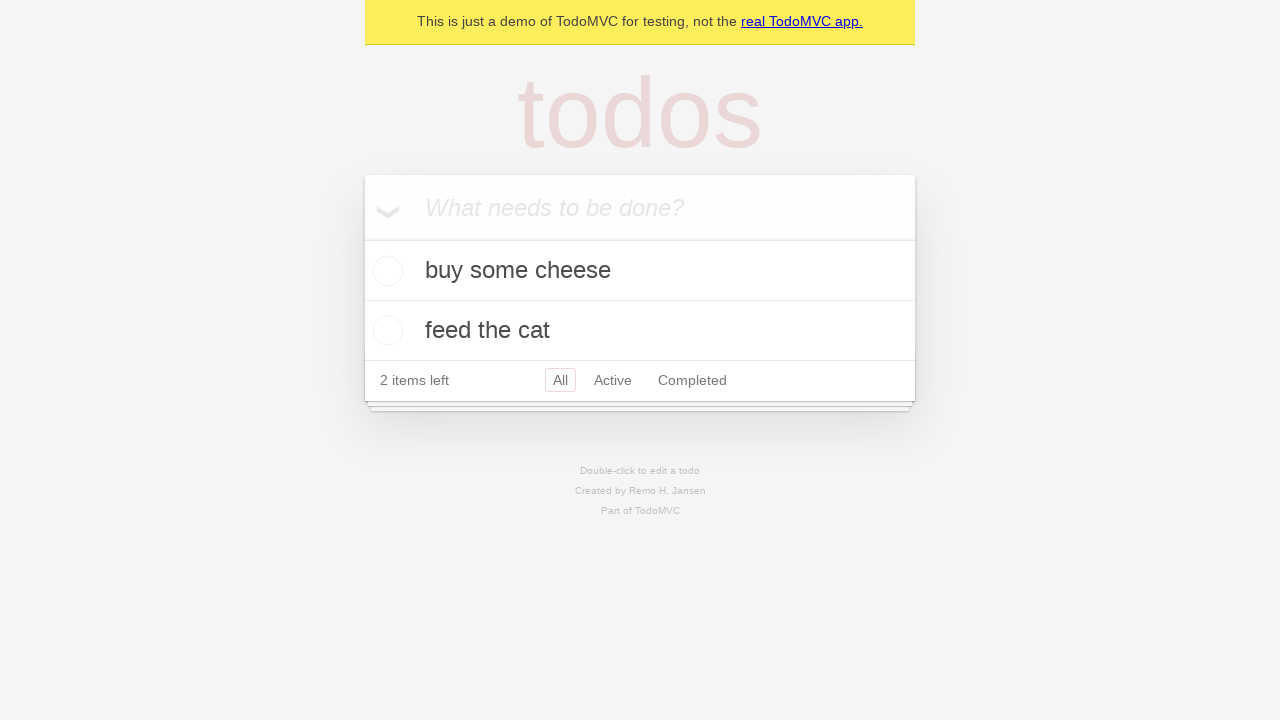

Checked the first todo item checkbox at (385, 271) on internal:testid=[data-testid="todo-item"s] >> nth=0 >> internal:role=checkbox
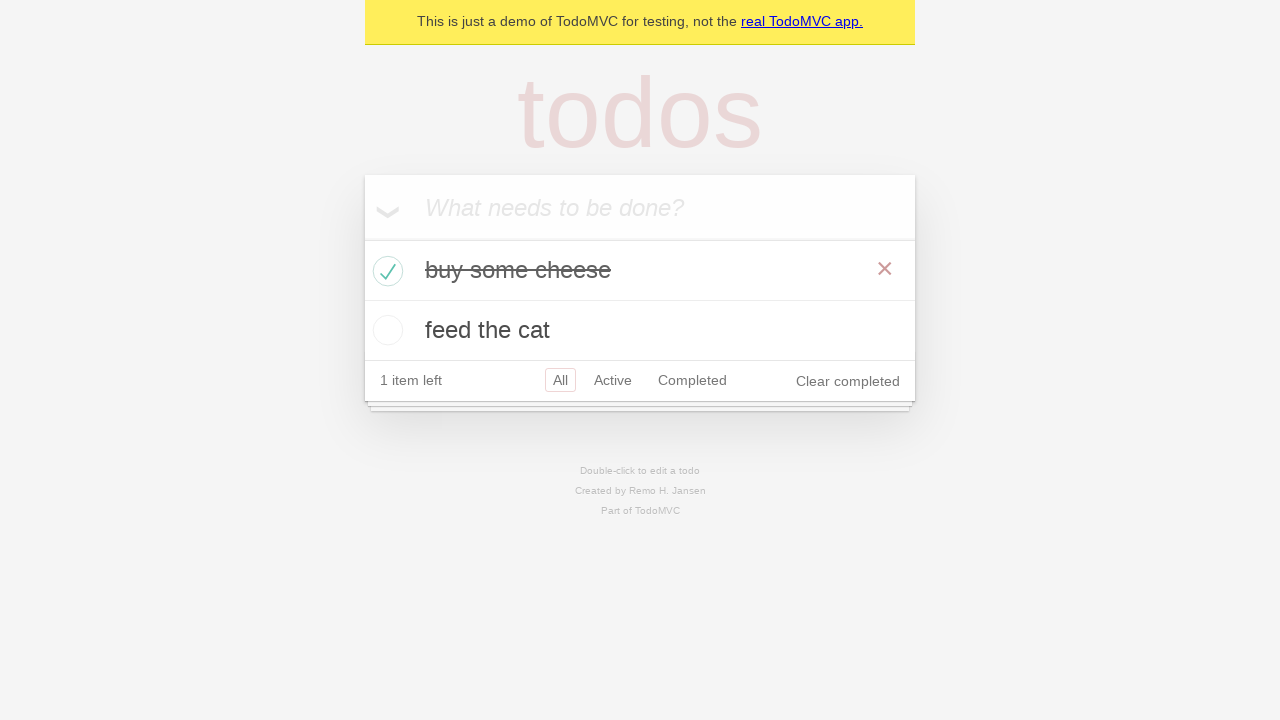

Unchecked the first todo item checkbox to mark it as incomplete at (385, 271) on internal:testid=[data-testid="todo-item"s] >> nth=0 >> internal:role=checkbox
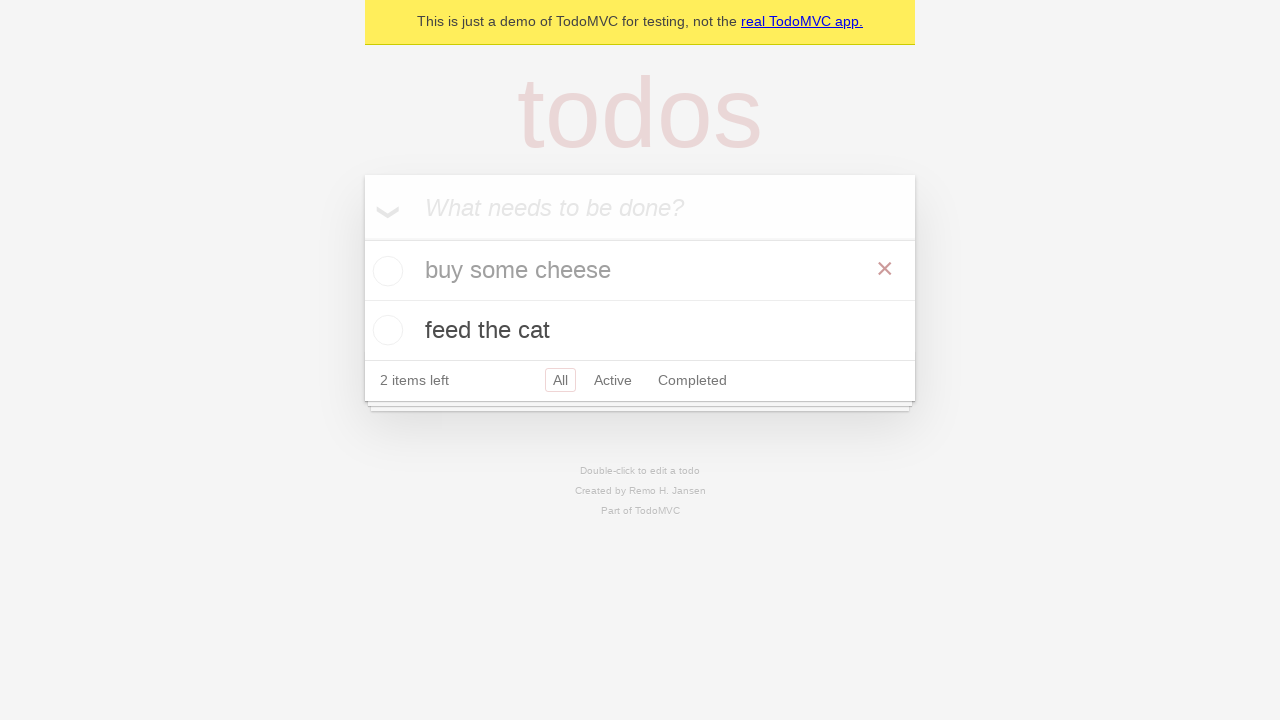

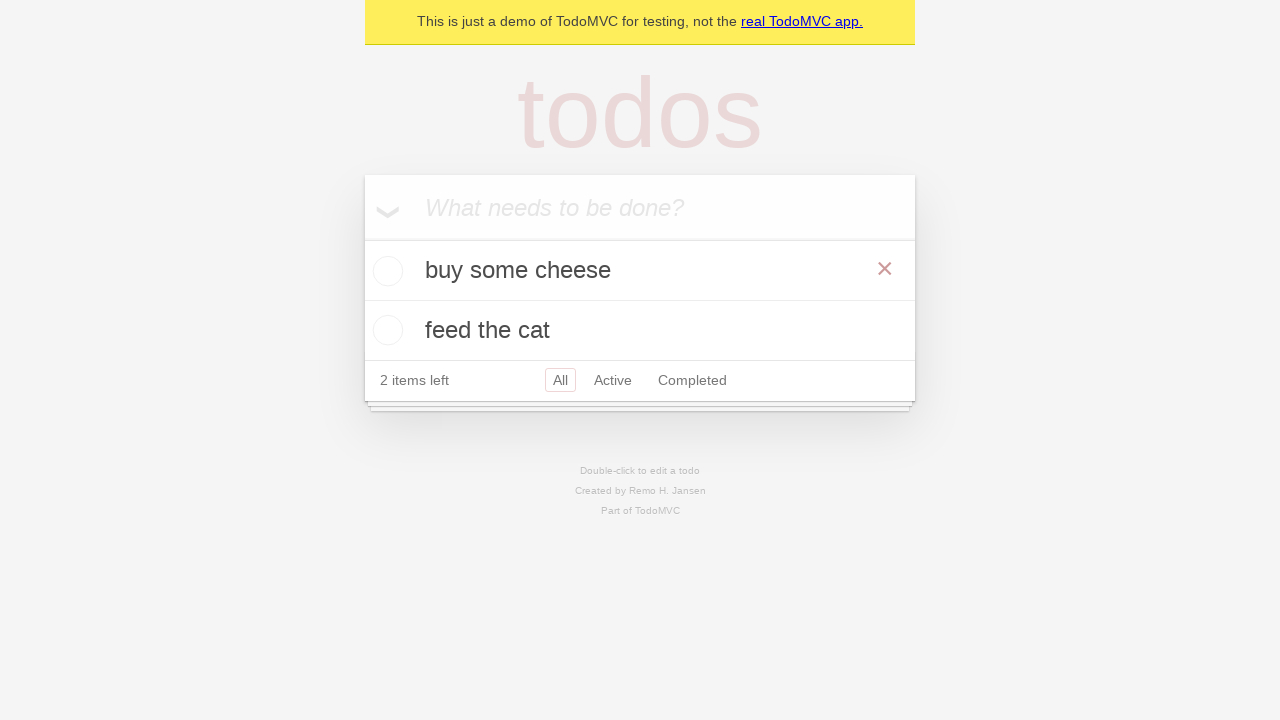